Demonstrates various scrolling techniques on a W3Schools HTML tables page, including scrolling to specific elements, scrolling to bottom/top, and using keyboard shortcuts

Starting URL: https://www.w3schools.com/html/html_tables.asp

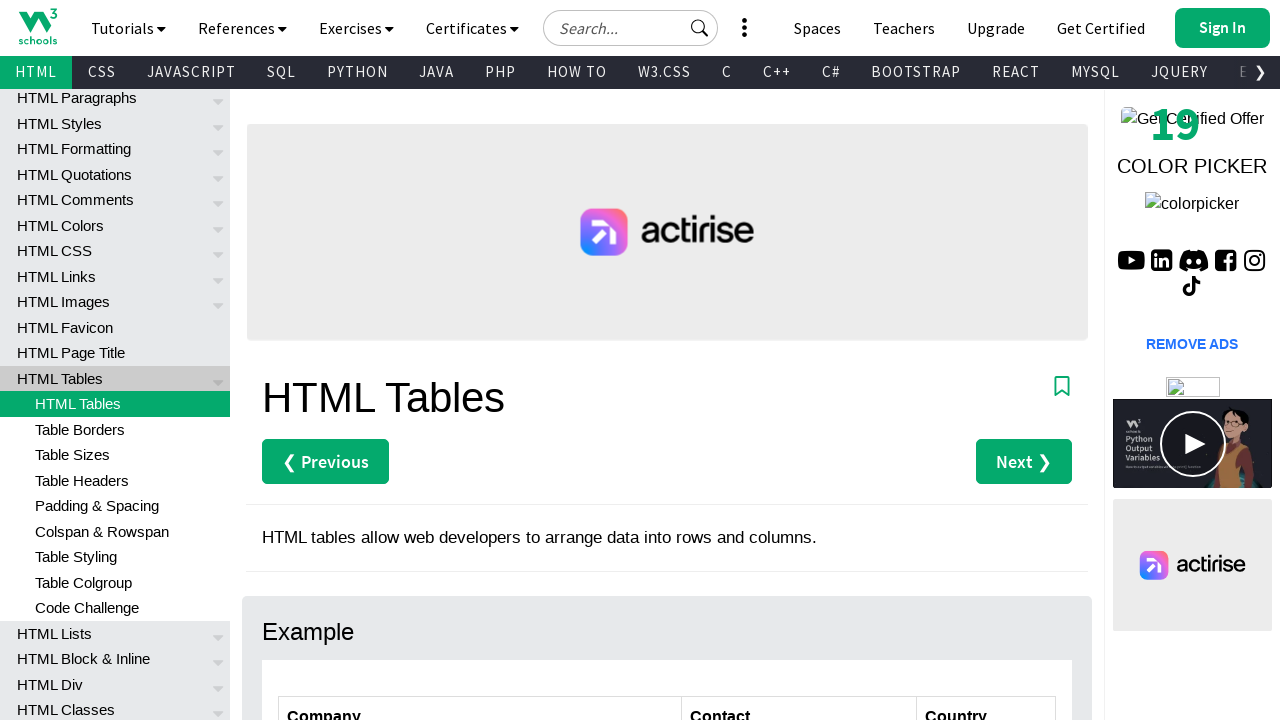

Waited for page to load (domcontentloaded)
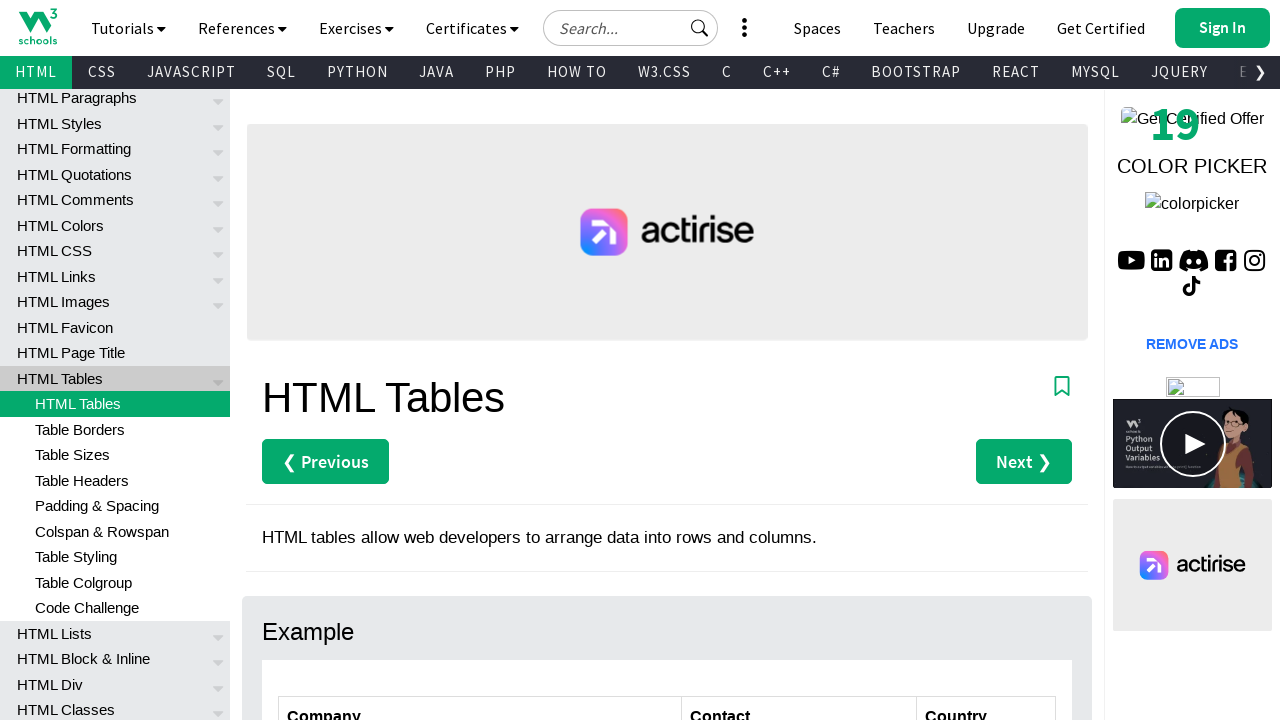

Located 'HTML Table Tags' heading element
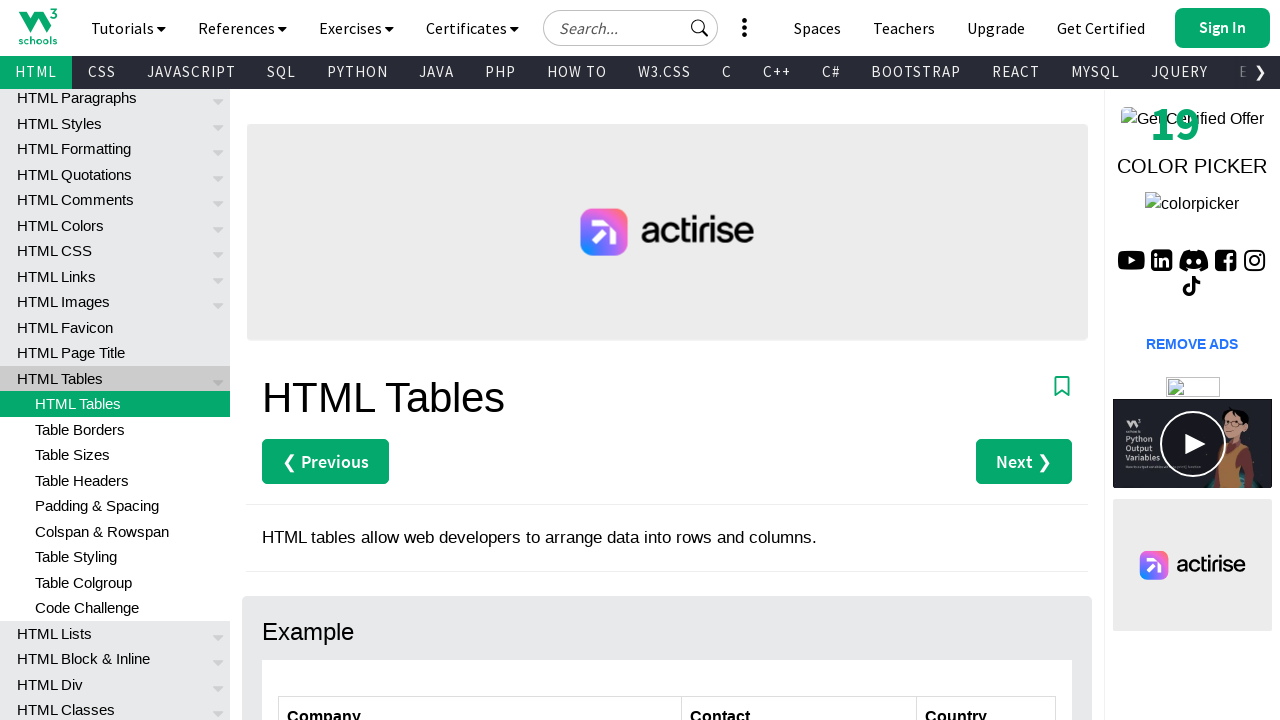

Scrolled 'HTML Table Tags' heading into view
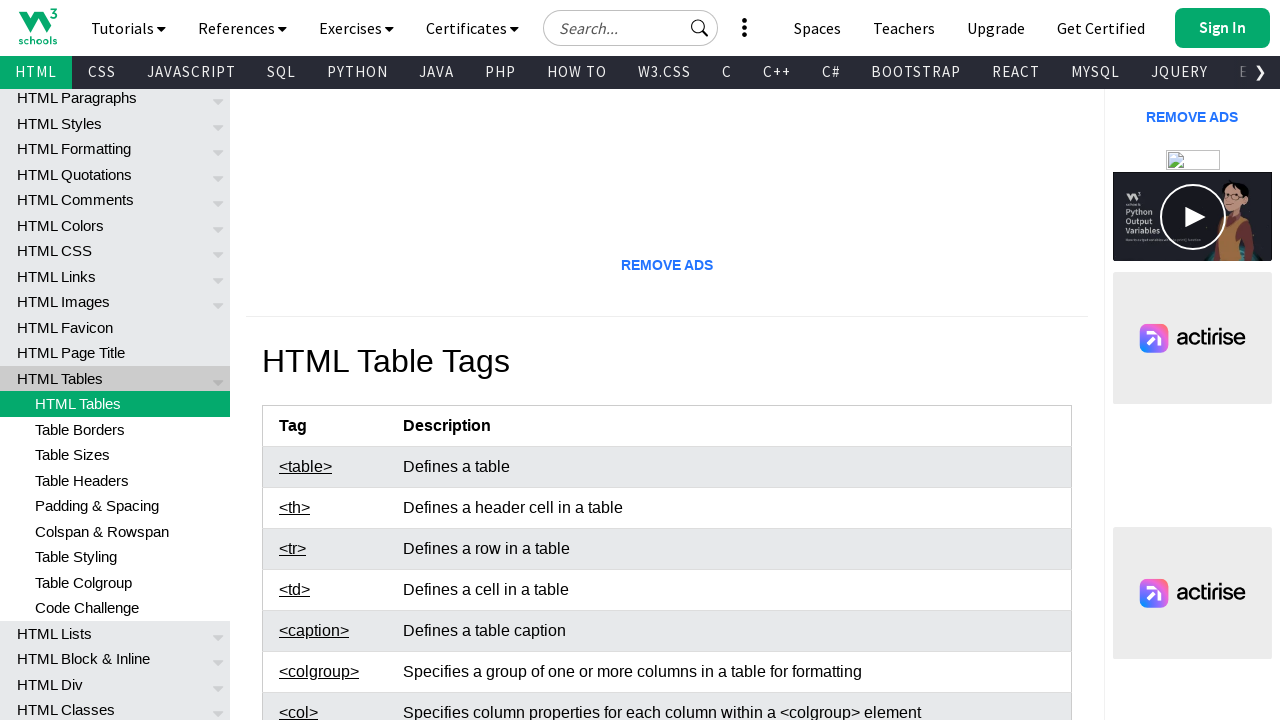

Scrolled to bottom of page
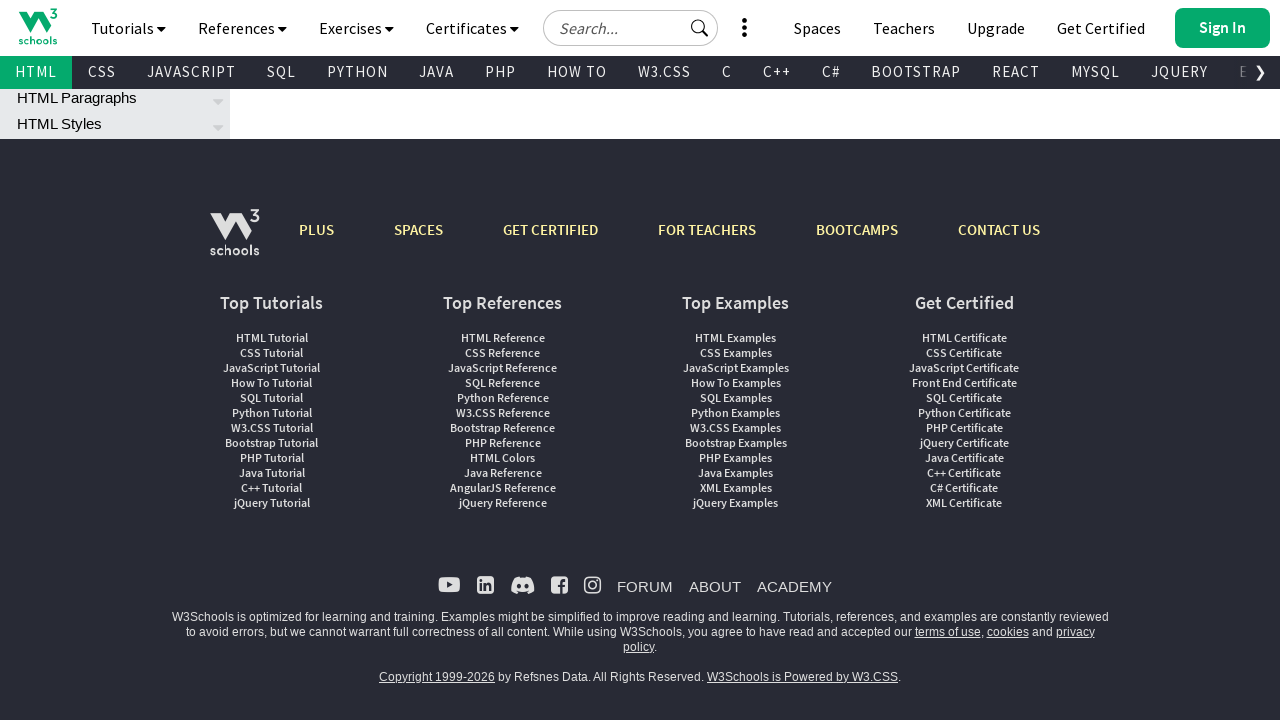

Scrolled to top of page
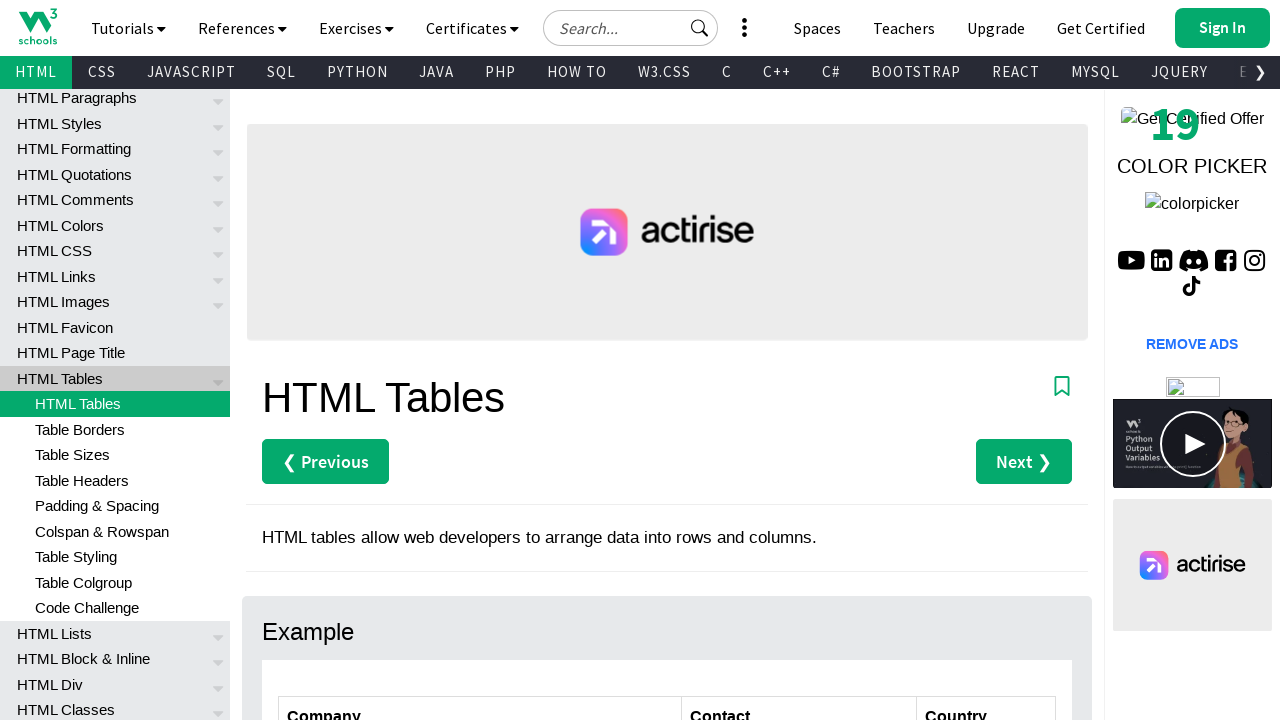

Pressed PageDown keyboard shortcut to scroll down
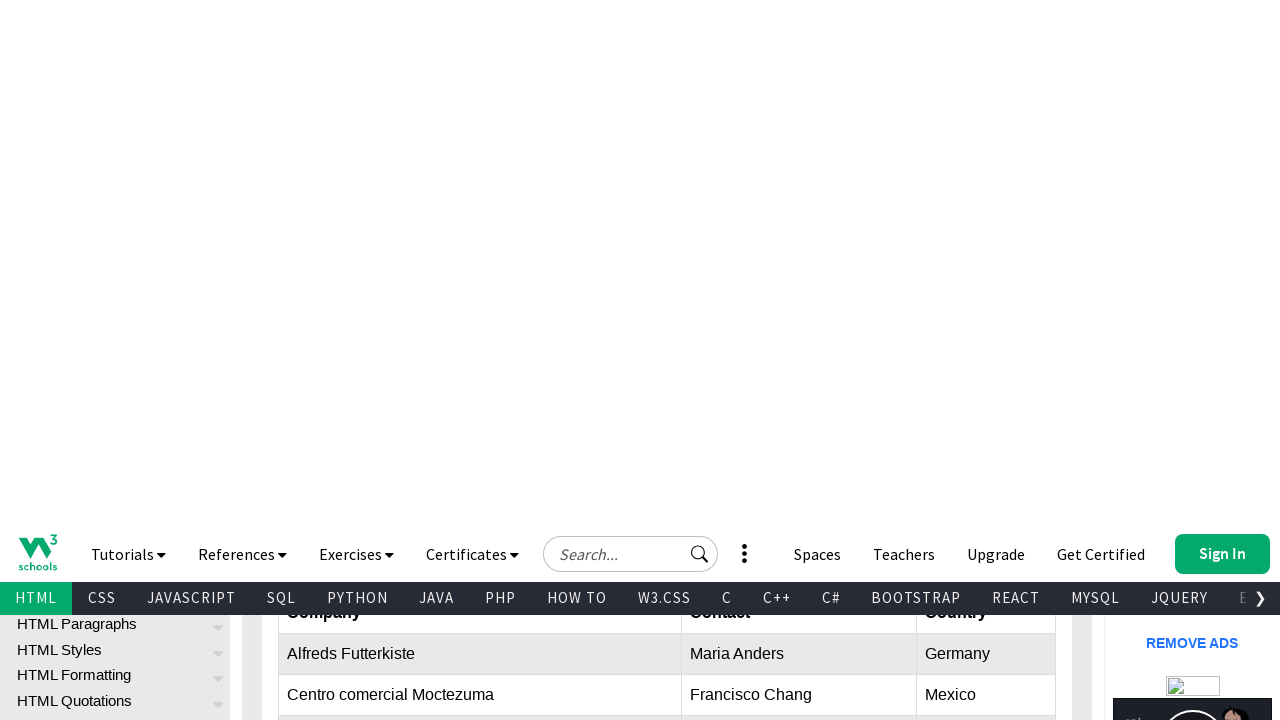

Pressed Control+End keyboard shortcut to scroll to end of page
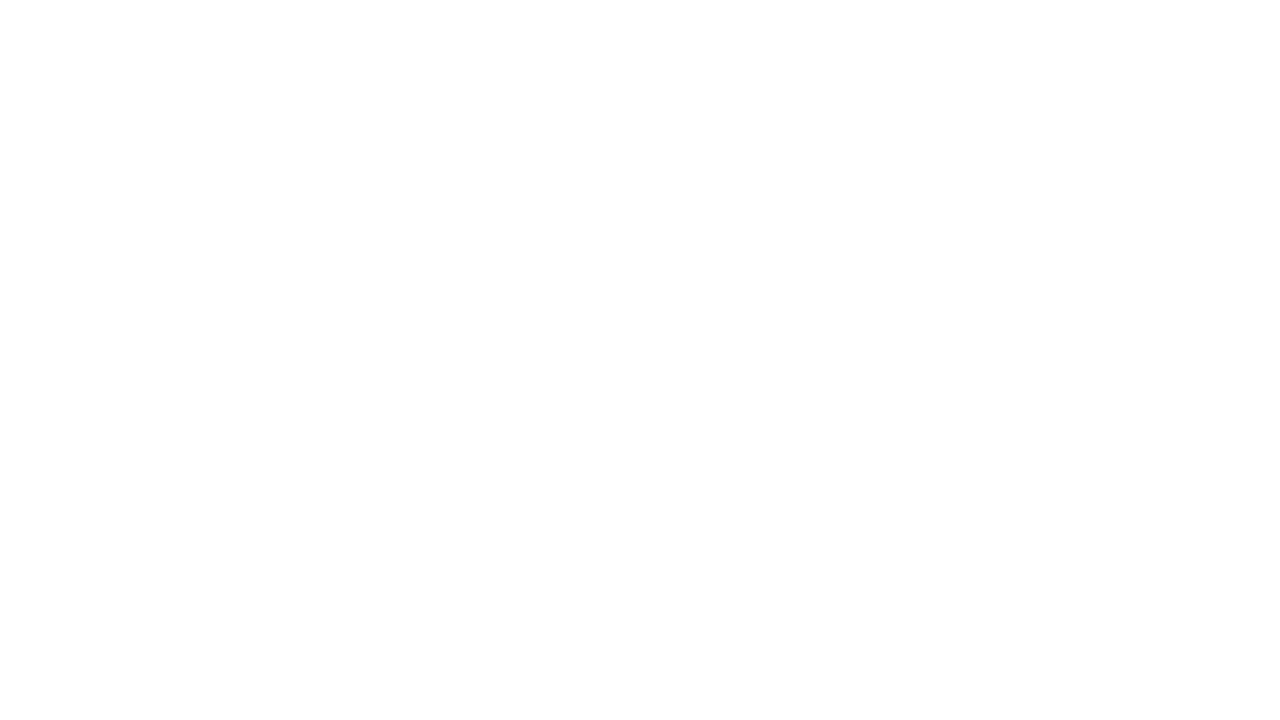

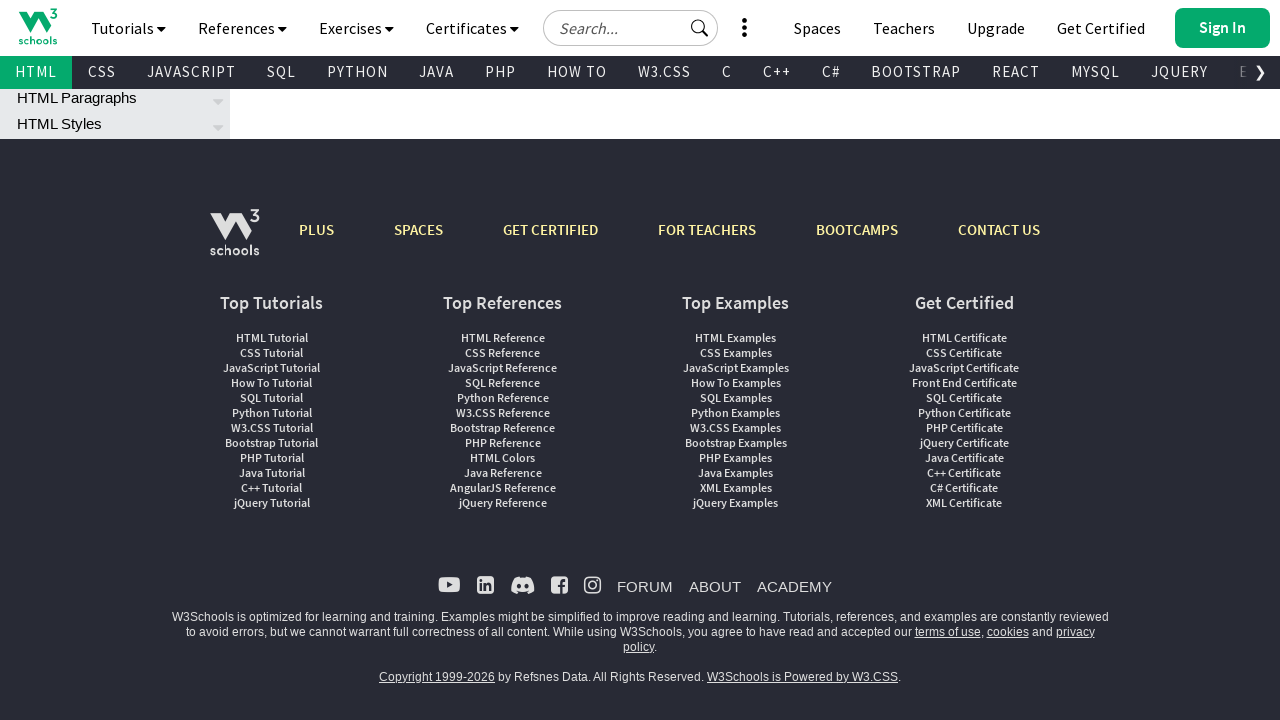